Checks the Dutch Immigration (IND) appointment scheduling page by selecting a desk location (Amsterdam), incrementing the number of people, and attempting to find and select an available appointment date and time slot.

Starting URL: https://oap.ind.nl/oap/en/#/doc

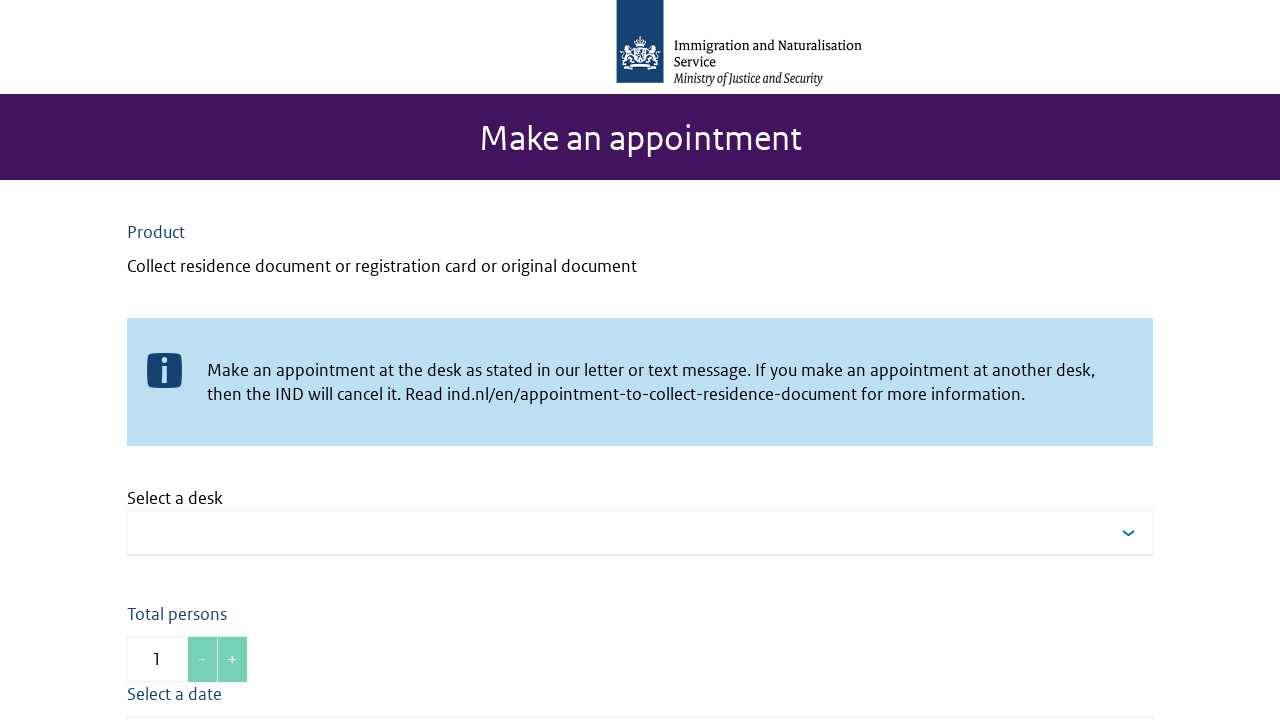

Selected Amsterdam desk location from dropdown on #desk
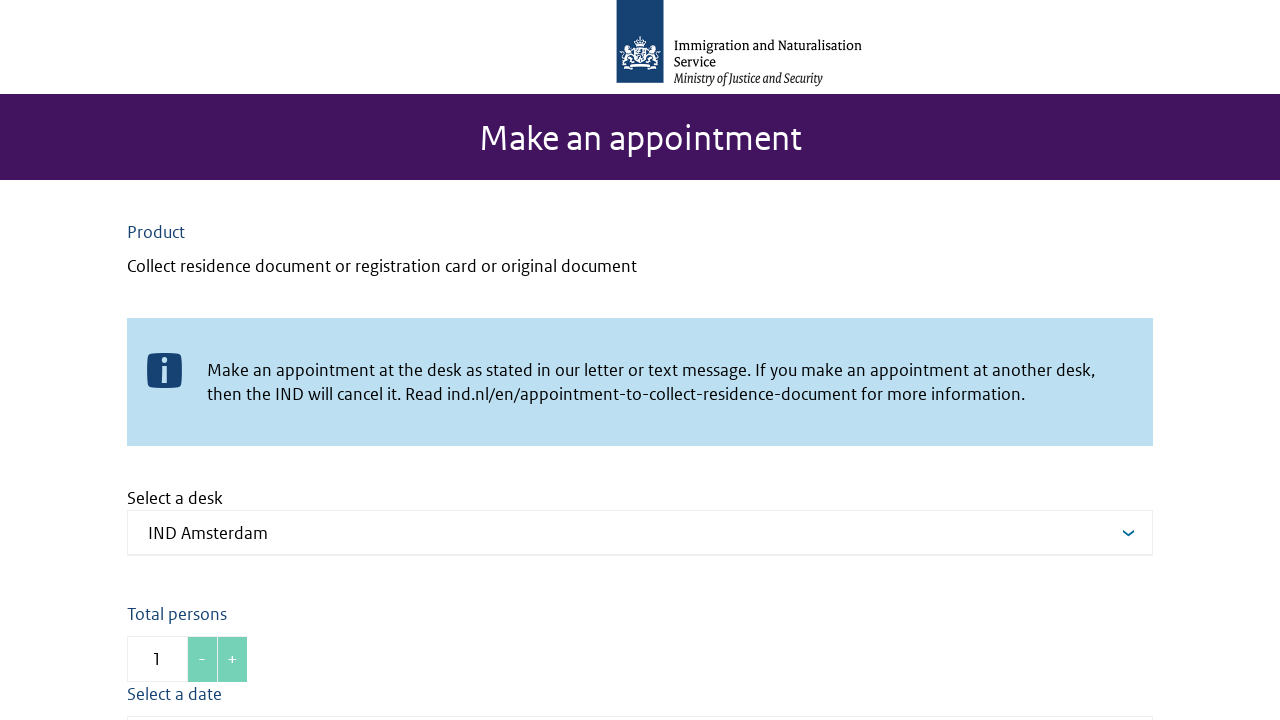

Incremented number of people at (232, 660) on oap-form-number div.number-up
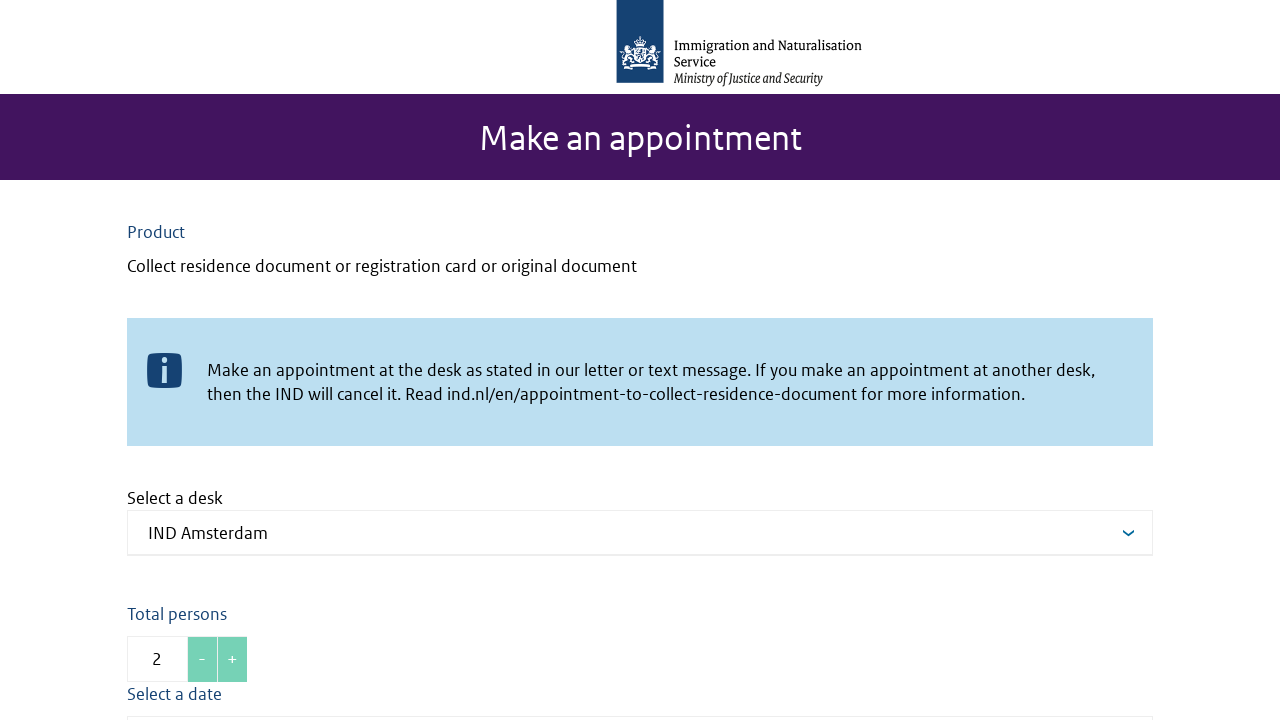

Located first available date button
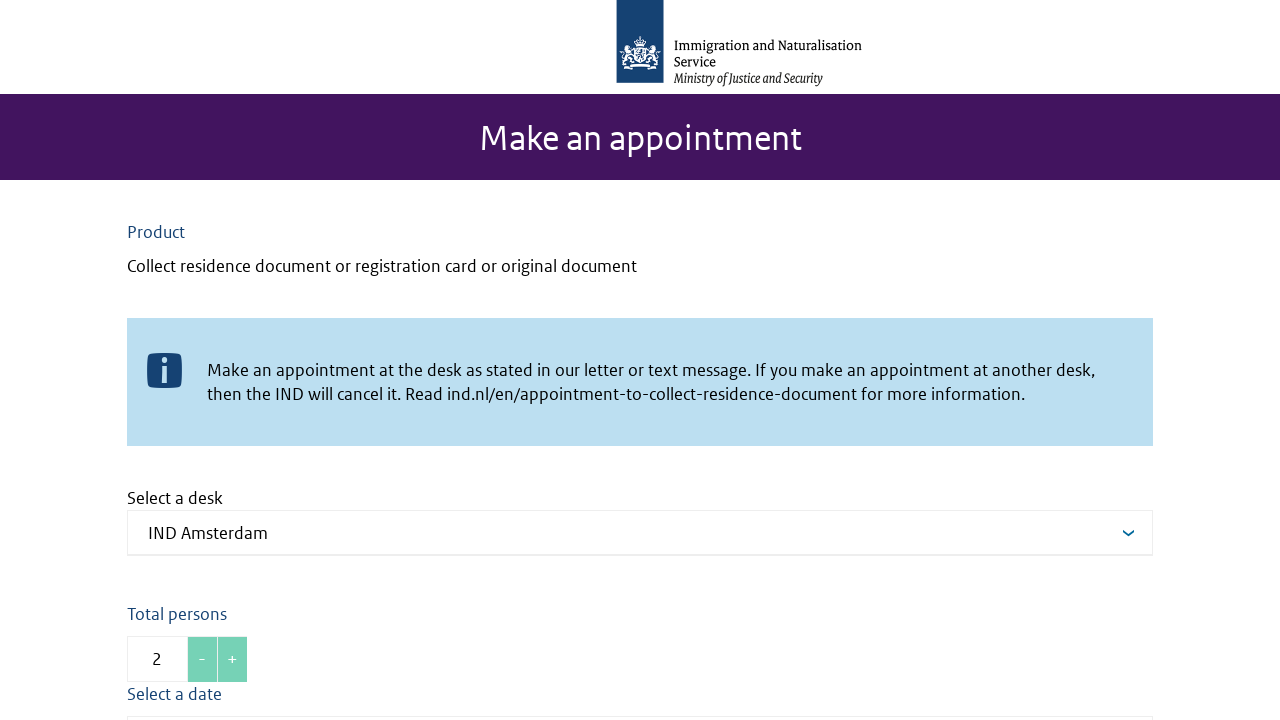

No available dates found, exception caught
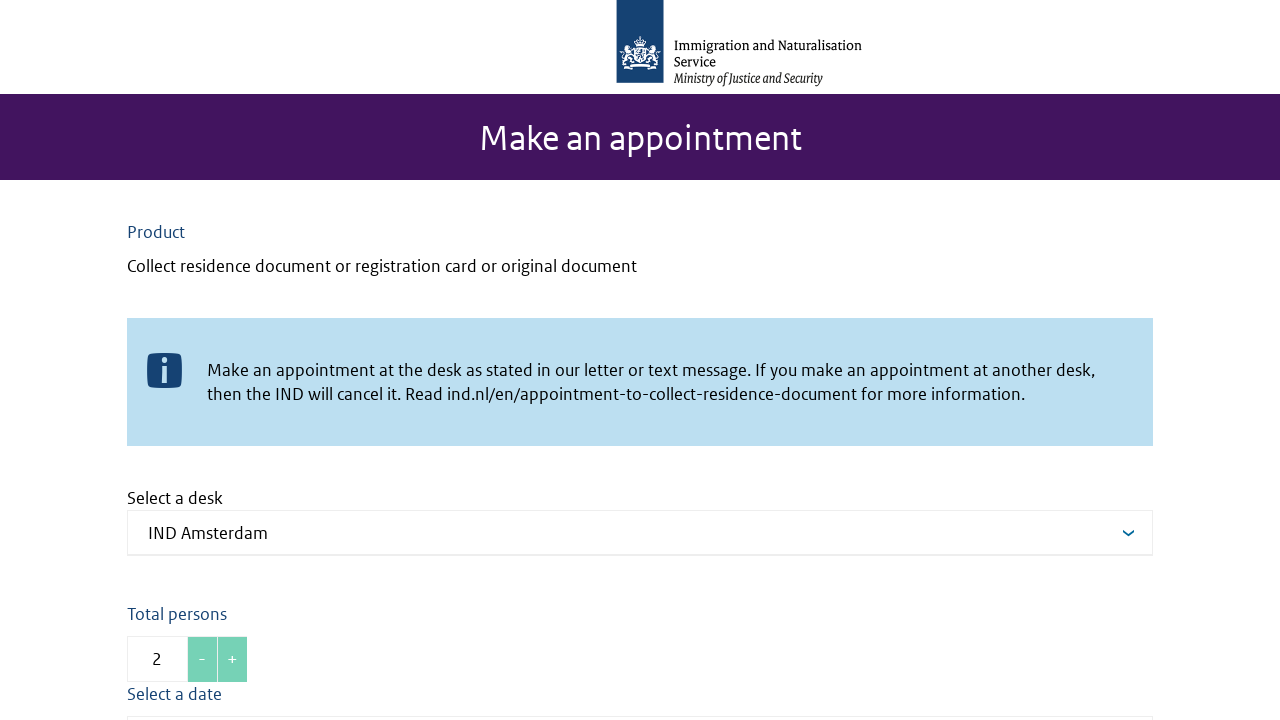

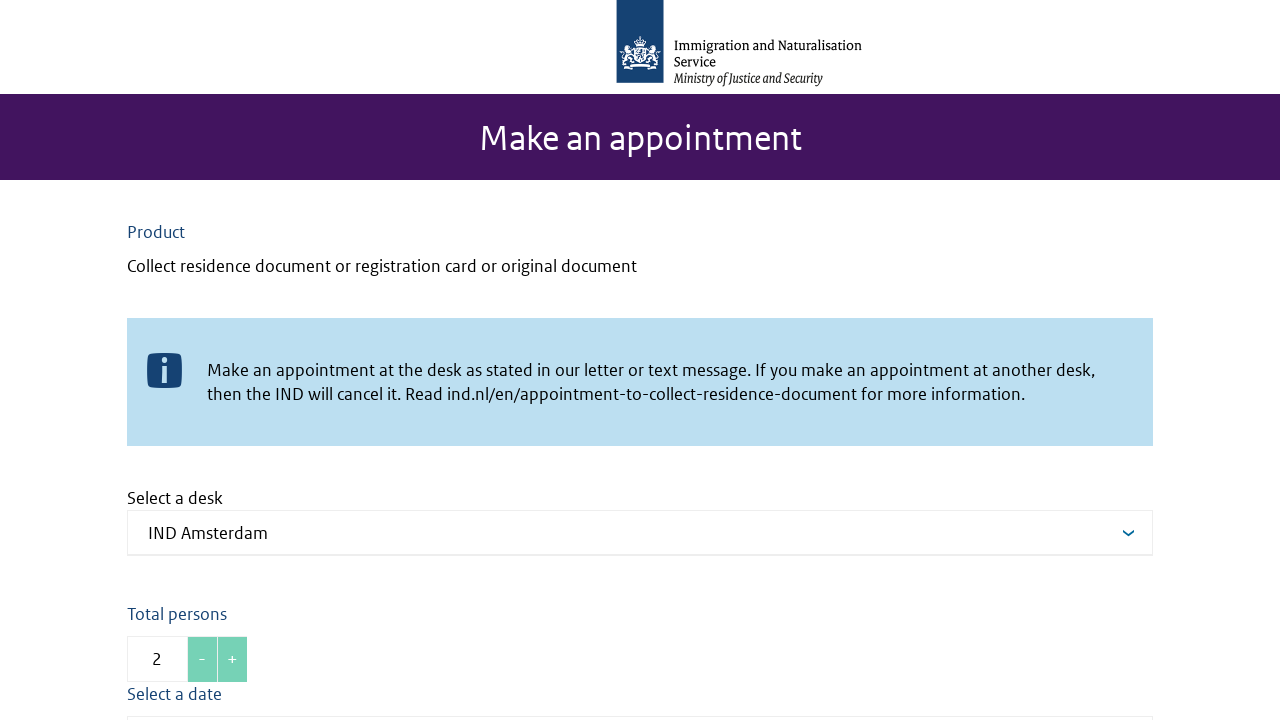